Navigates to OrangeHRM 30-day trial page and waits for it to load. The original script demonstrated element finding with an invalid selector.

Starting URL: https://www.orangehrm.com/orangehrm-30-day-trial/?

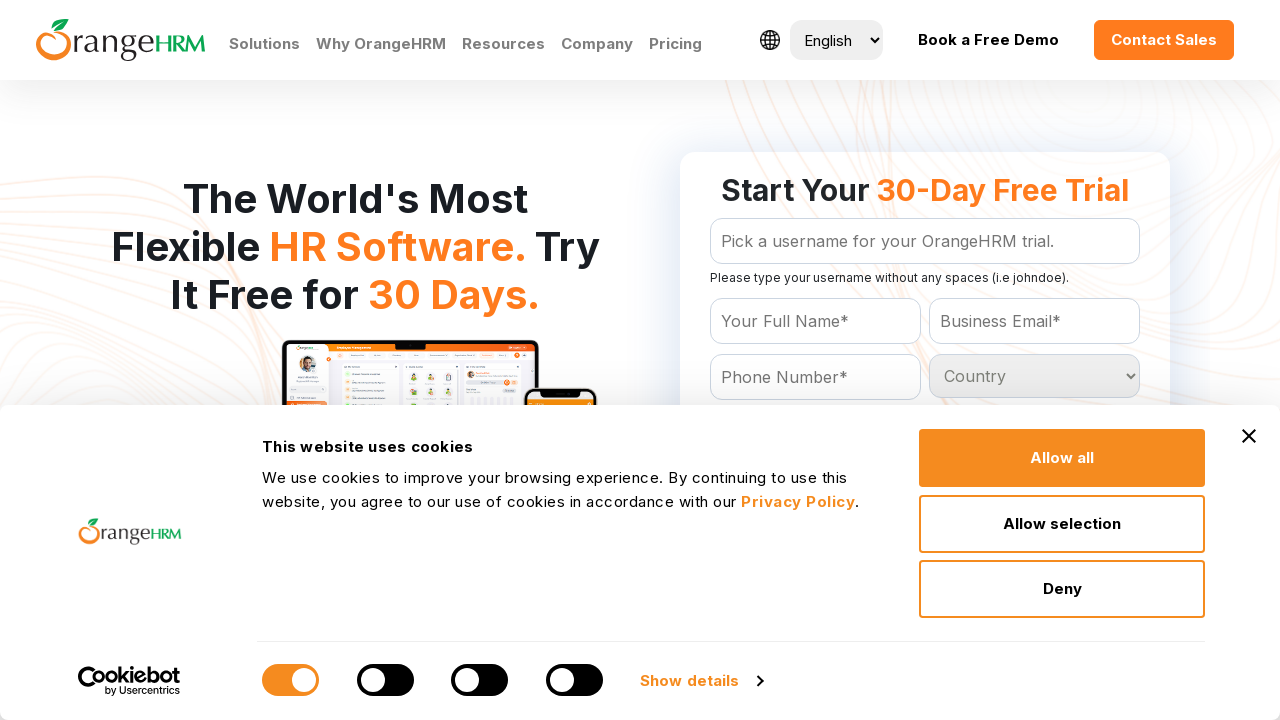

Navigated to OrangeHRM 30-day trial page
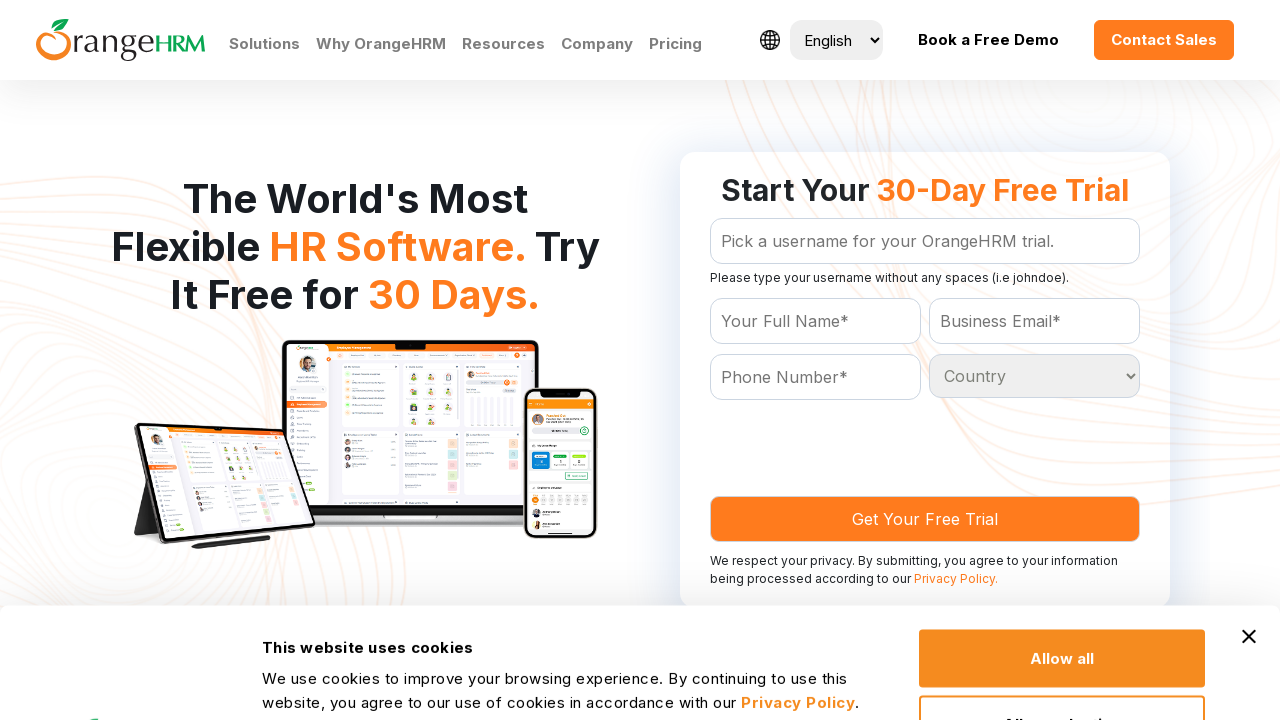

Page loaded - links element found
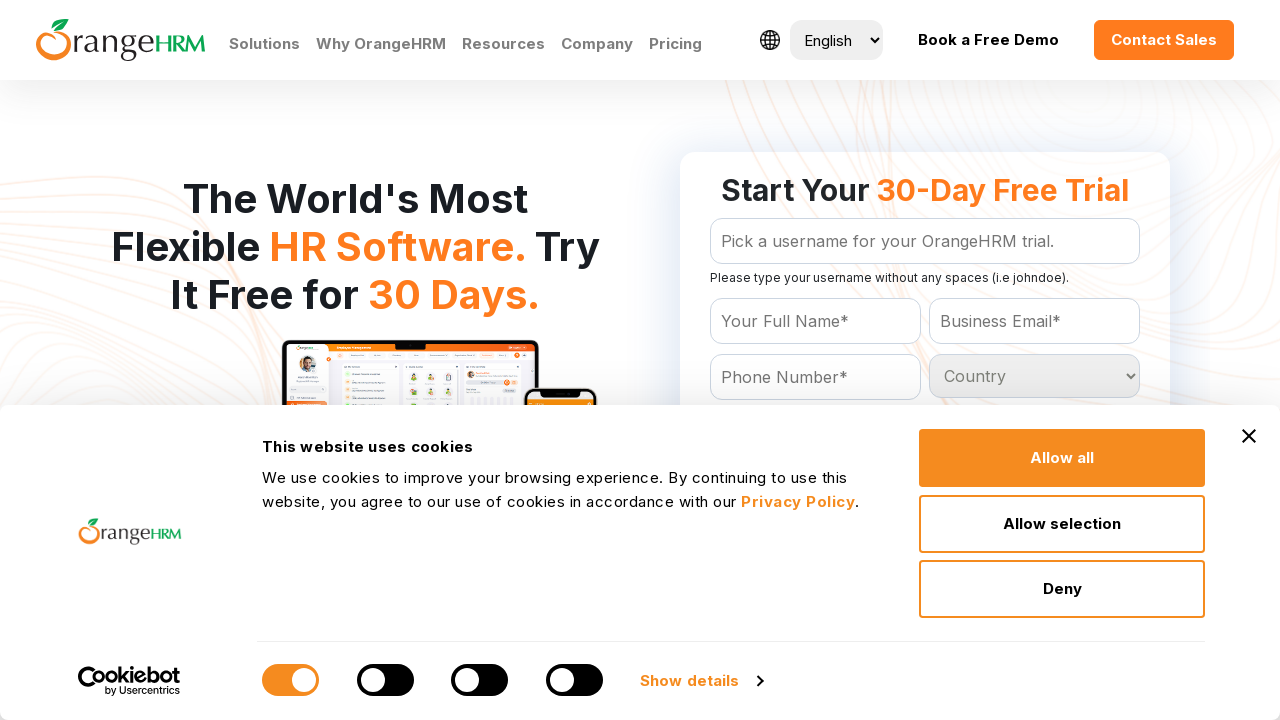

Page verified - form element found
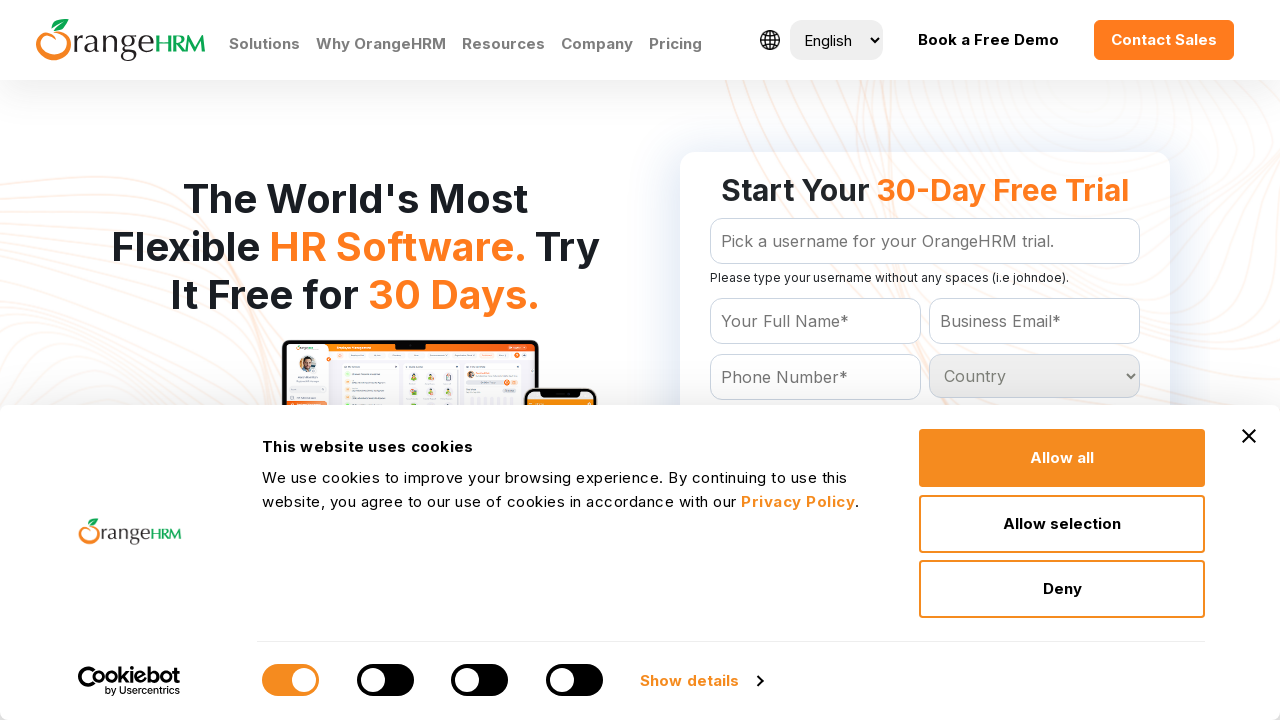

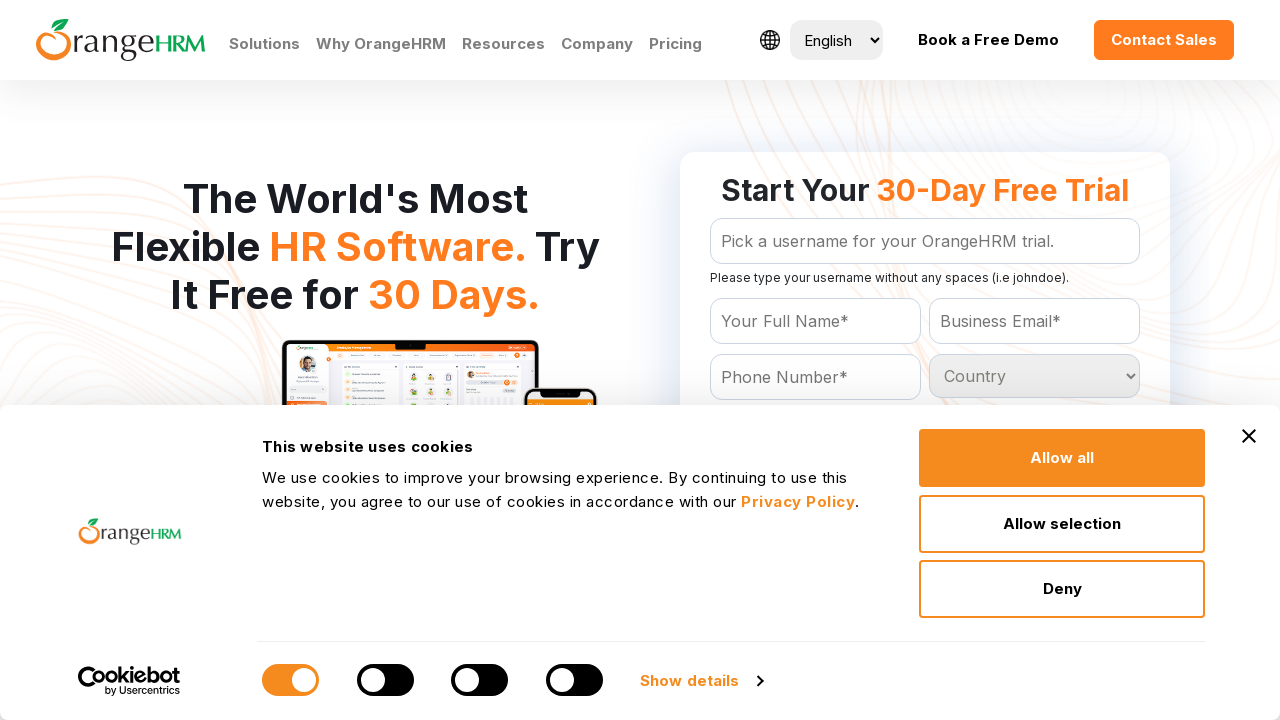